Tests a math challenge form by reading a value from the page, calculating the result using a mathematical formula (log of absolute value of 12*sin(x)), filling in the answer, checking a checkbox and radio button, then submitting the form.

Starting URL: https://suninjuly.github.io/math.html

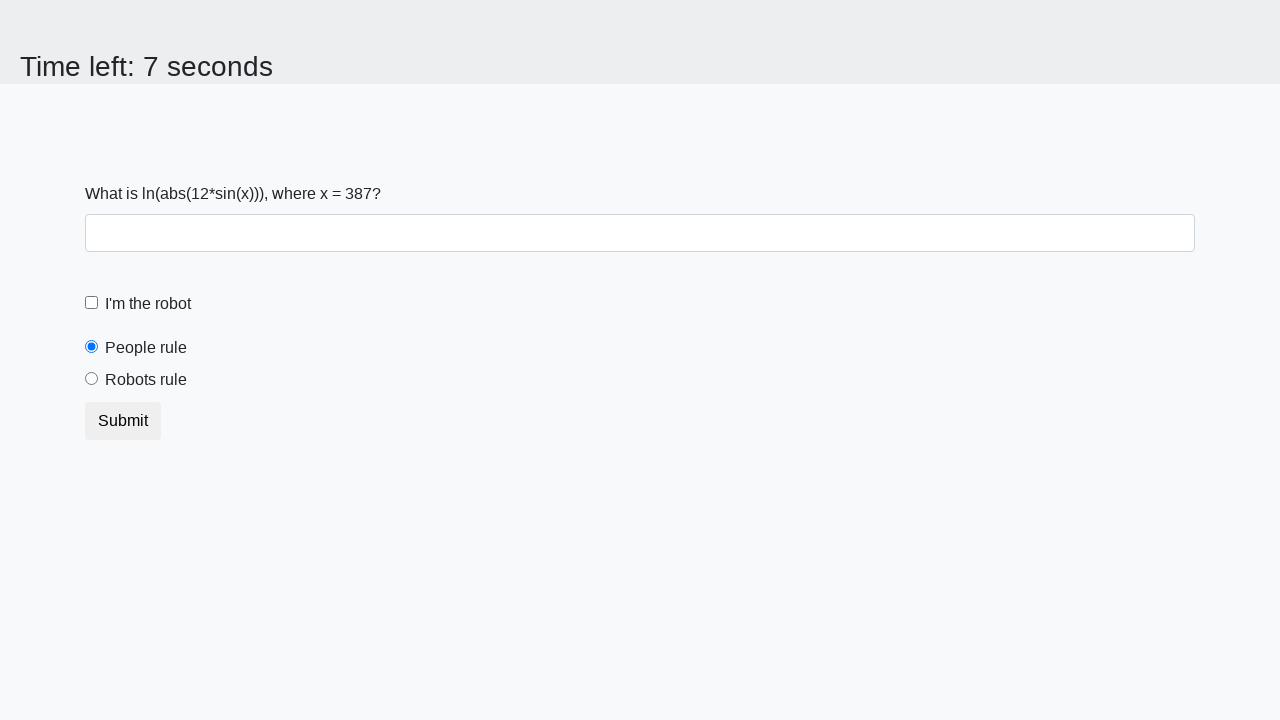

Read x value from #input_value element
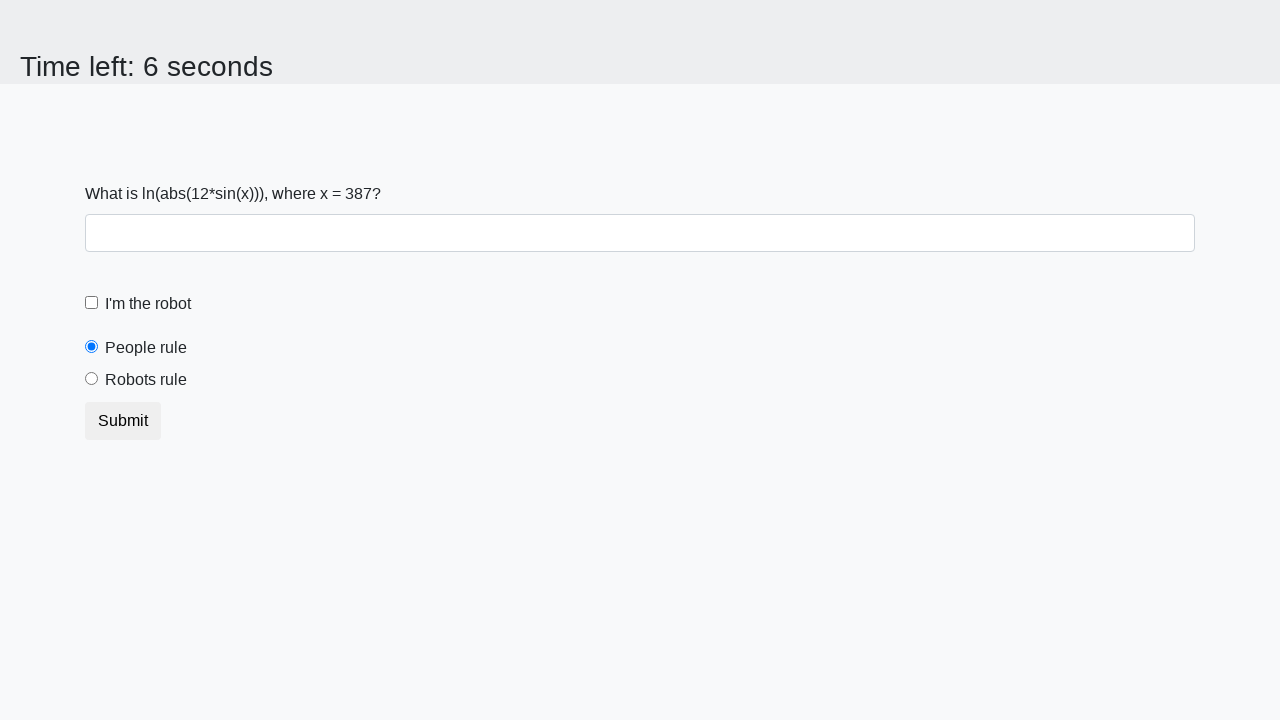

Calculated answer using formula log(|12*sin(x)|): 1.8897058586580002
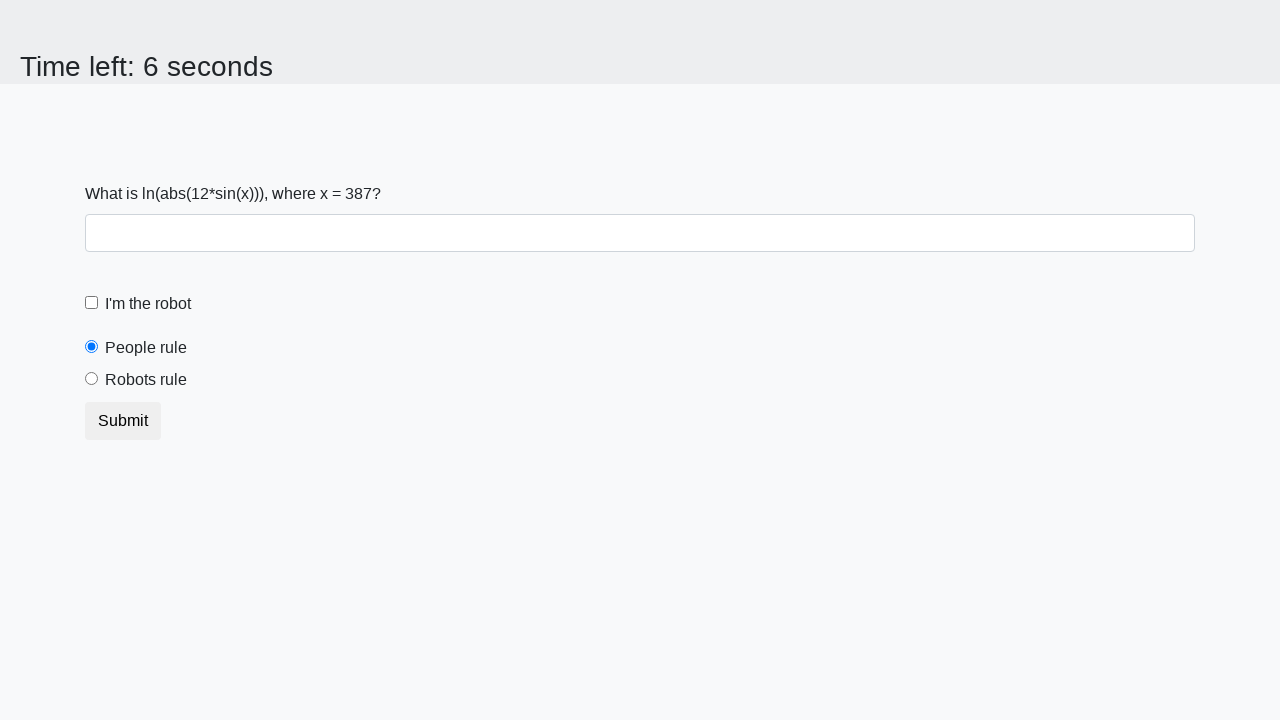

Filled answer field with calculated value: 1.8897058586580002 on #answer
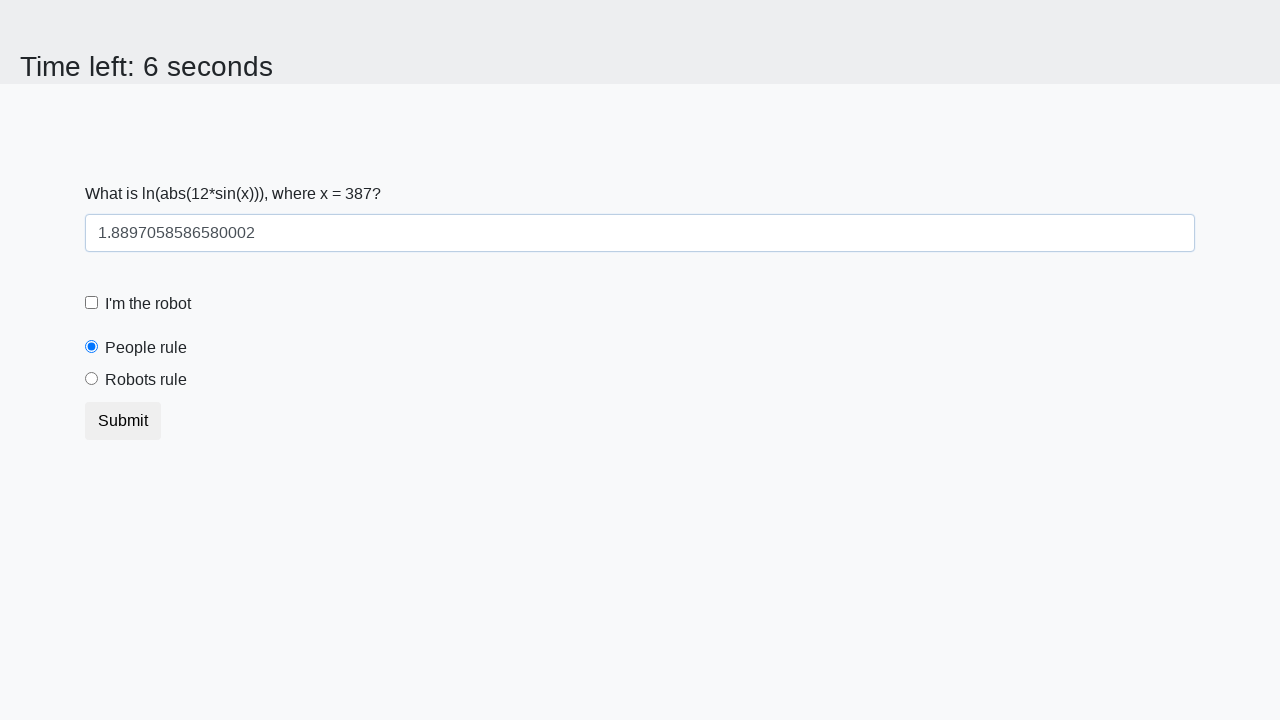

Checked the robot checkbox at (148, 304) on [for="robotCheckbox"]
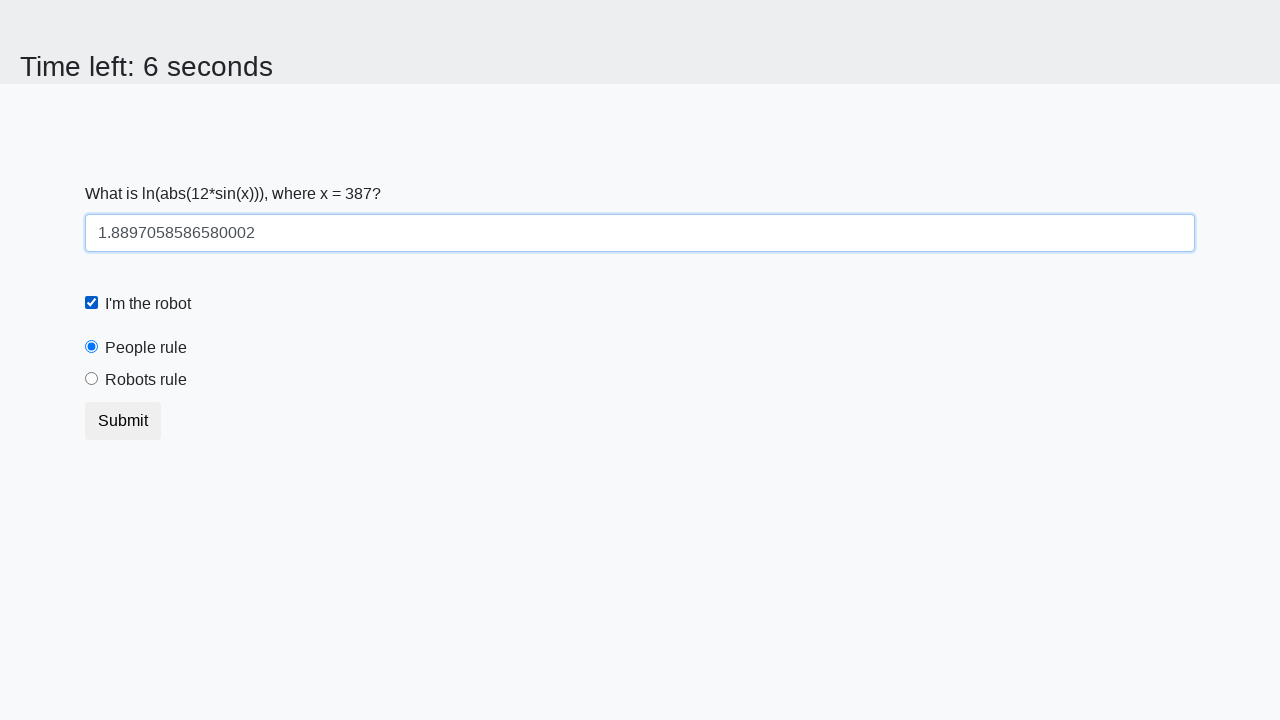

Selected the robots rule radio button at (146, 380) on [for="robotsRule"]
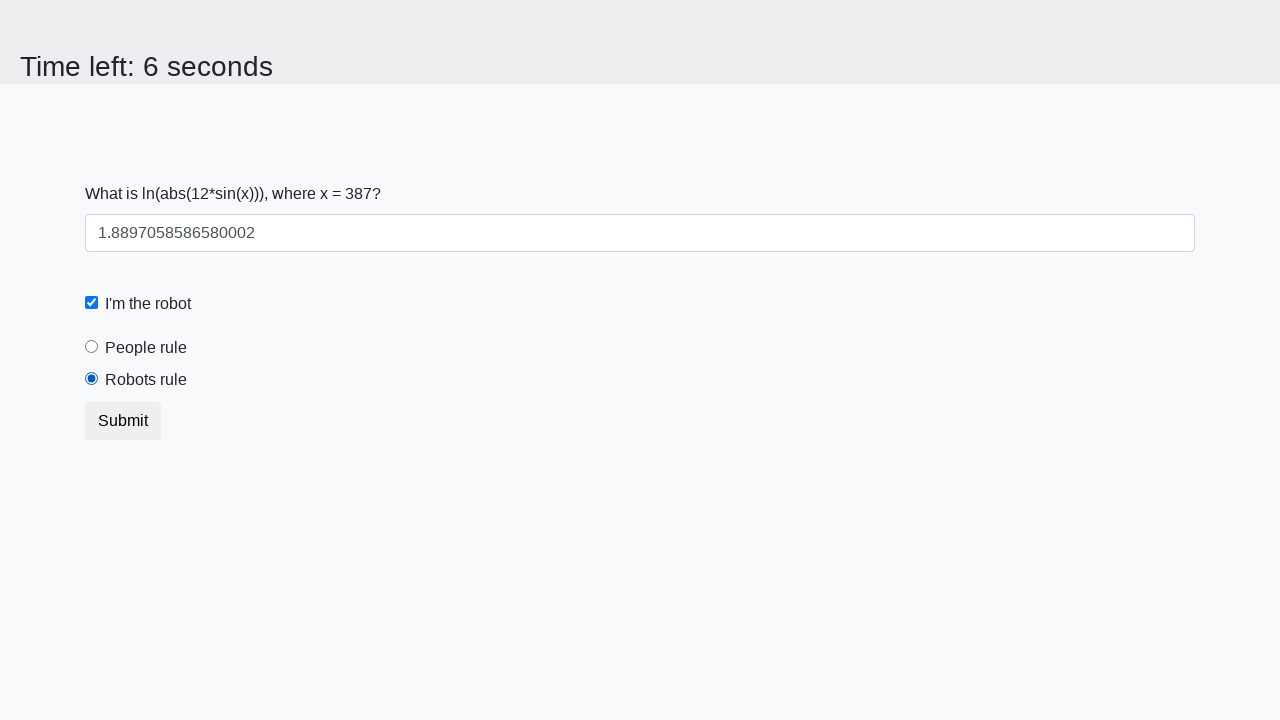

Clicked submit button to submit the form at (123, 421) on button.btn
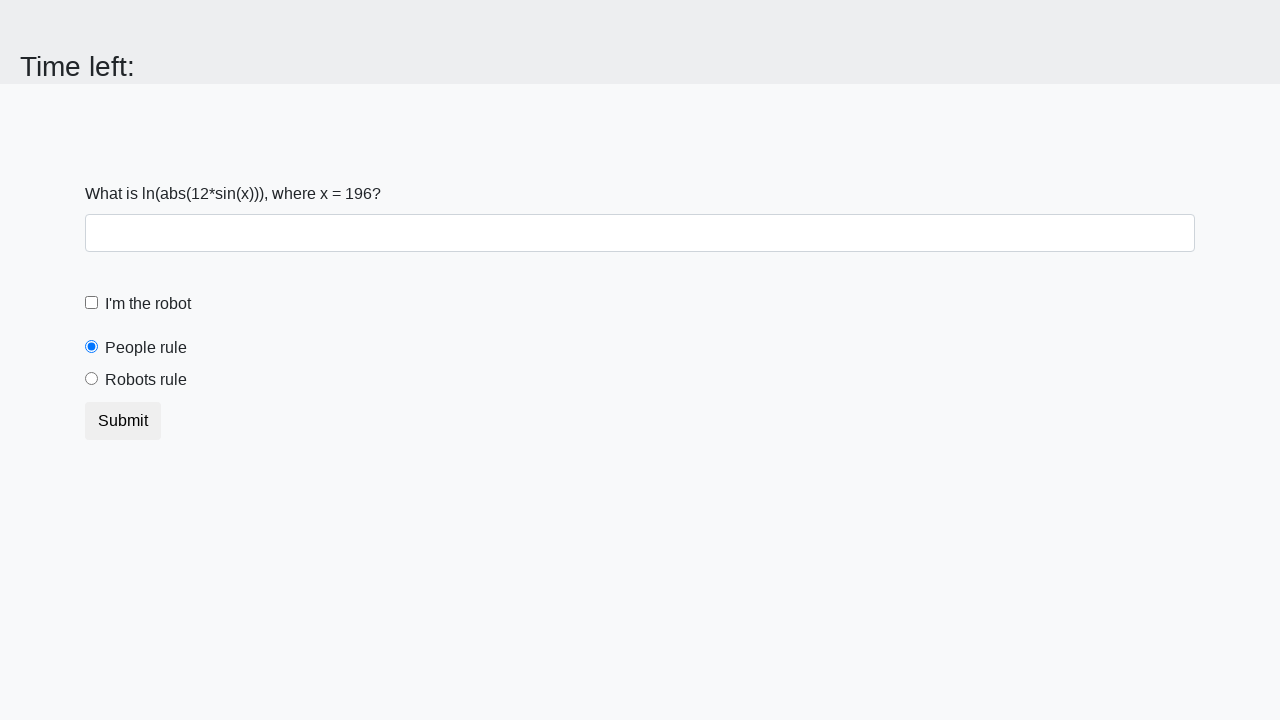

Waited 1000ms for page response
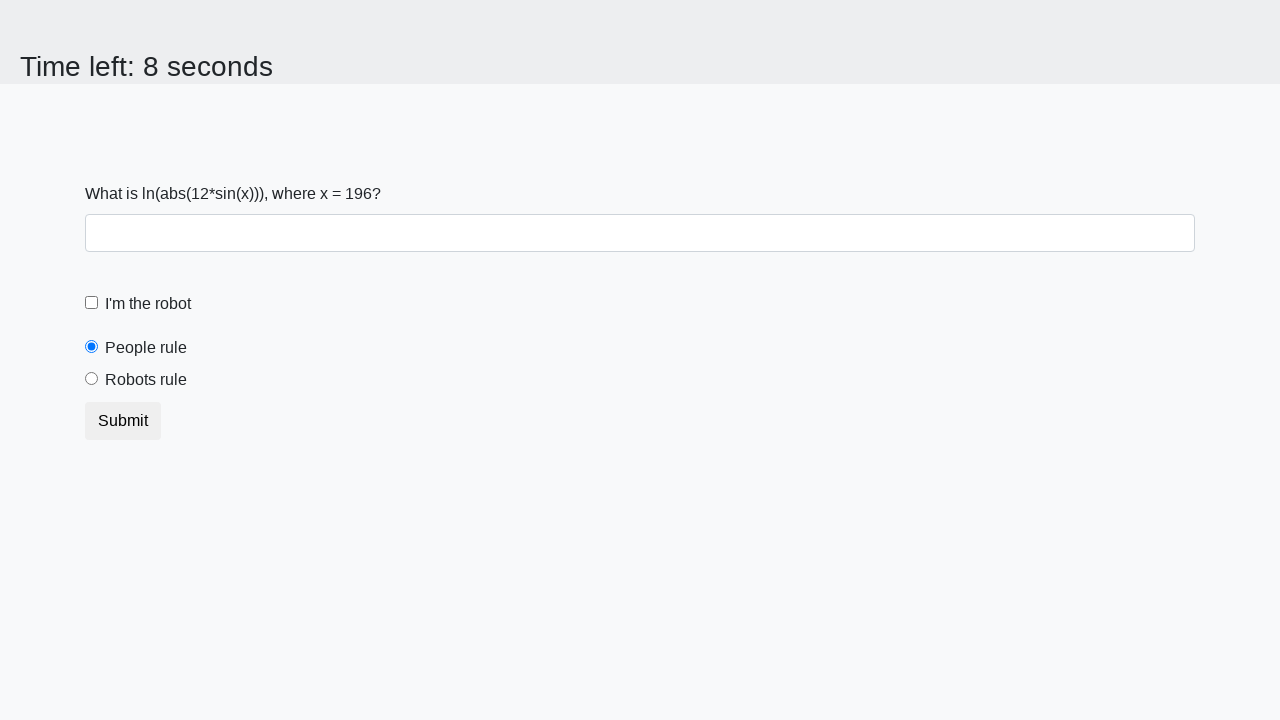

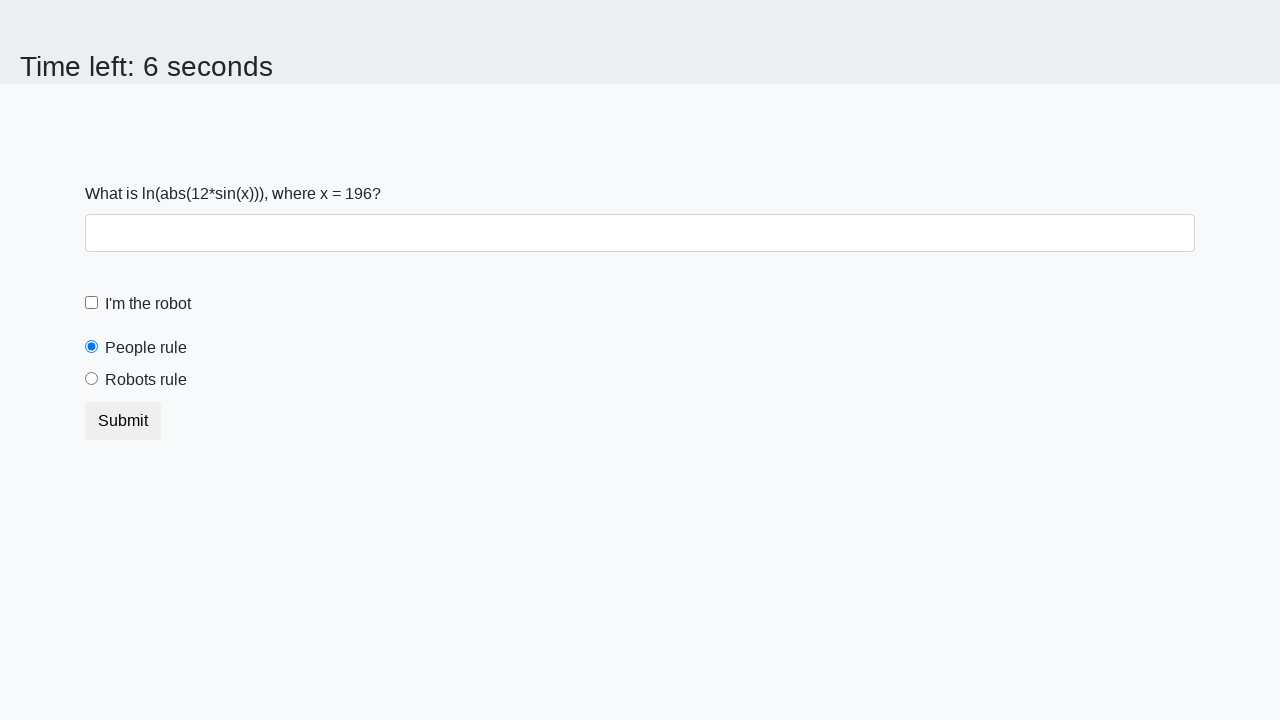